Tests checkbox functionality by verifying default states of two checkboxes, then clicking to toggle each checkbox and verifying the new states.

Starting URL: https://practice.cydeo.com/checkboxes

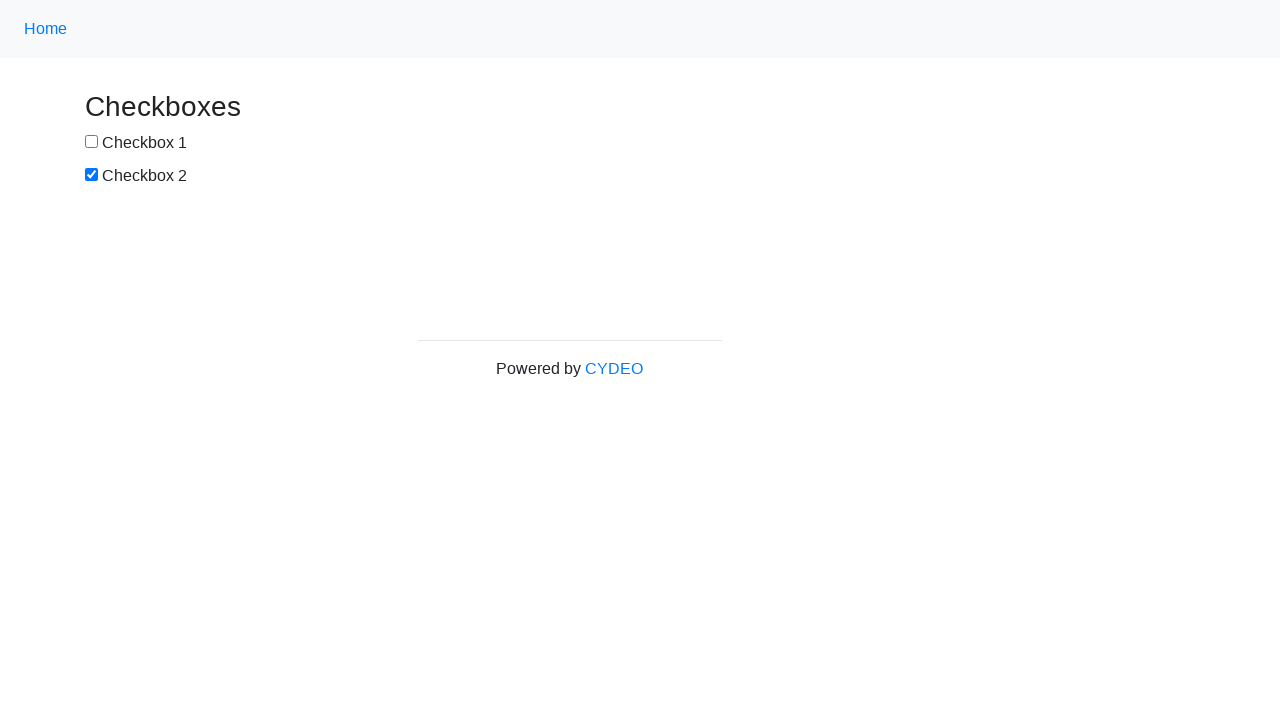

Located checkbox #1 element
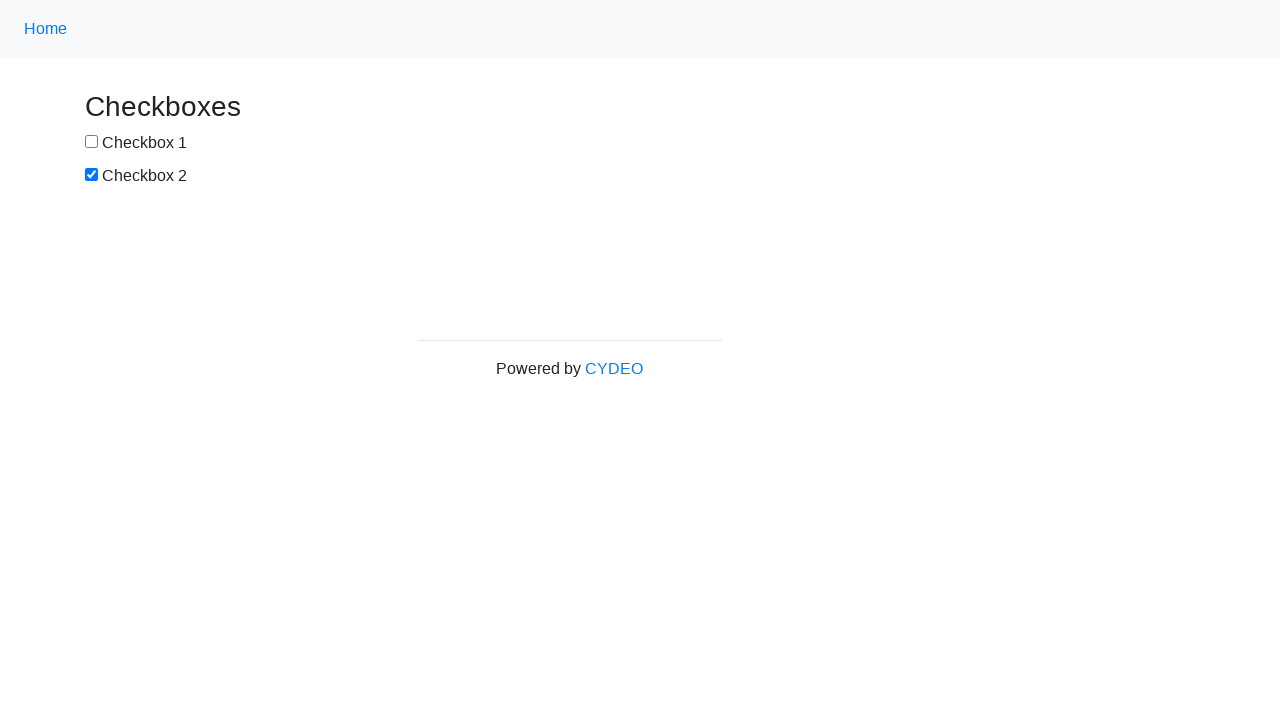

Verified checkbox #1 is not selected by default
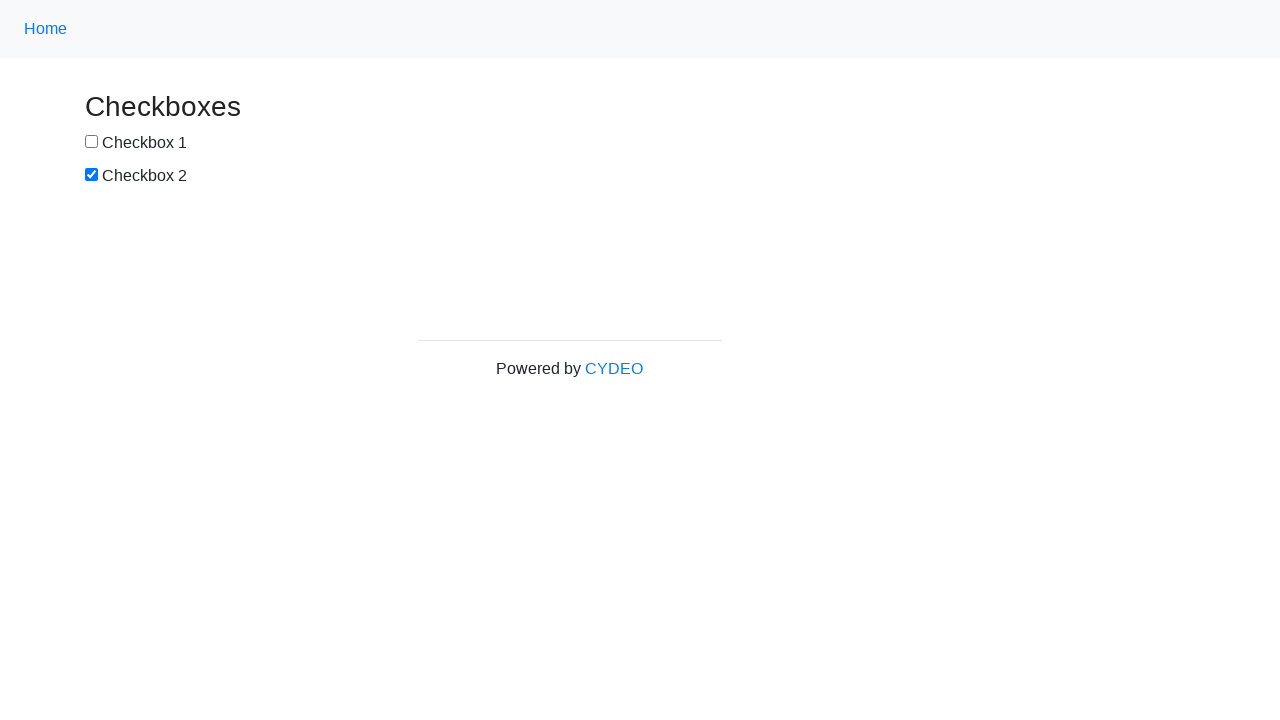

Located checkbox #2 element
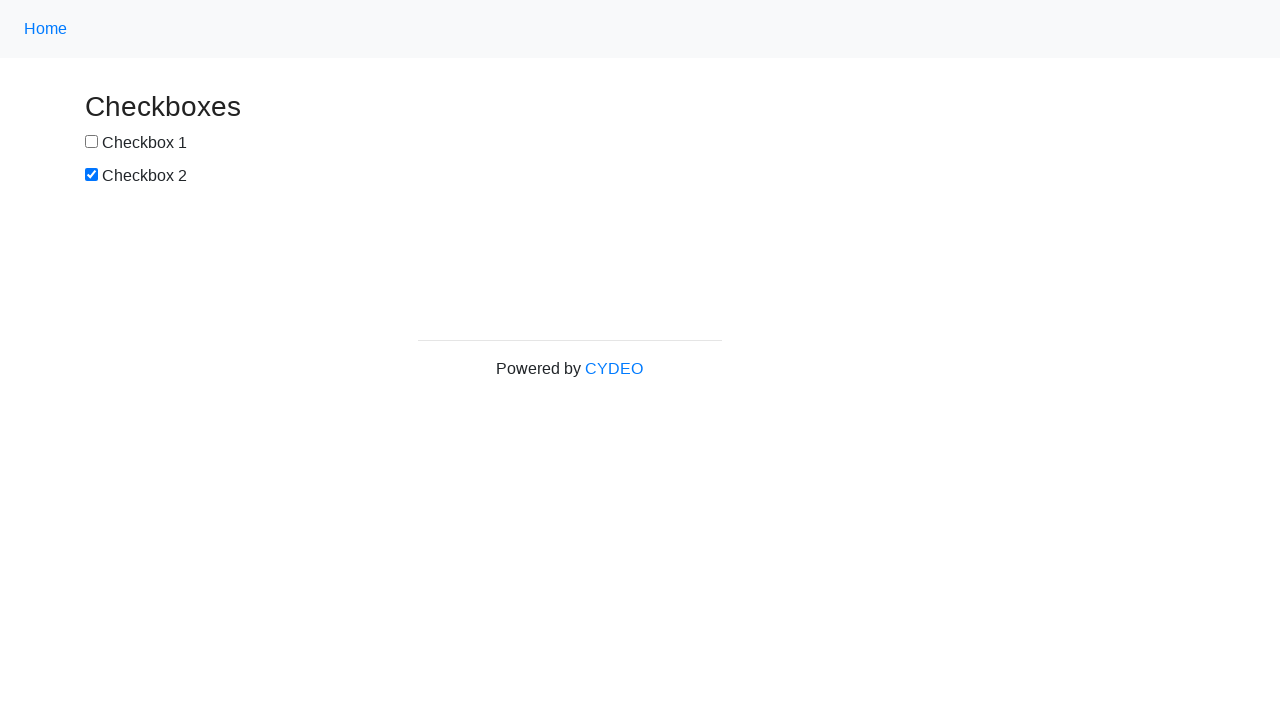

Verified checkbox #2 is selected by default
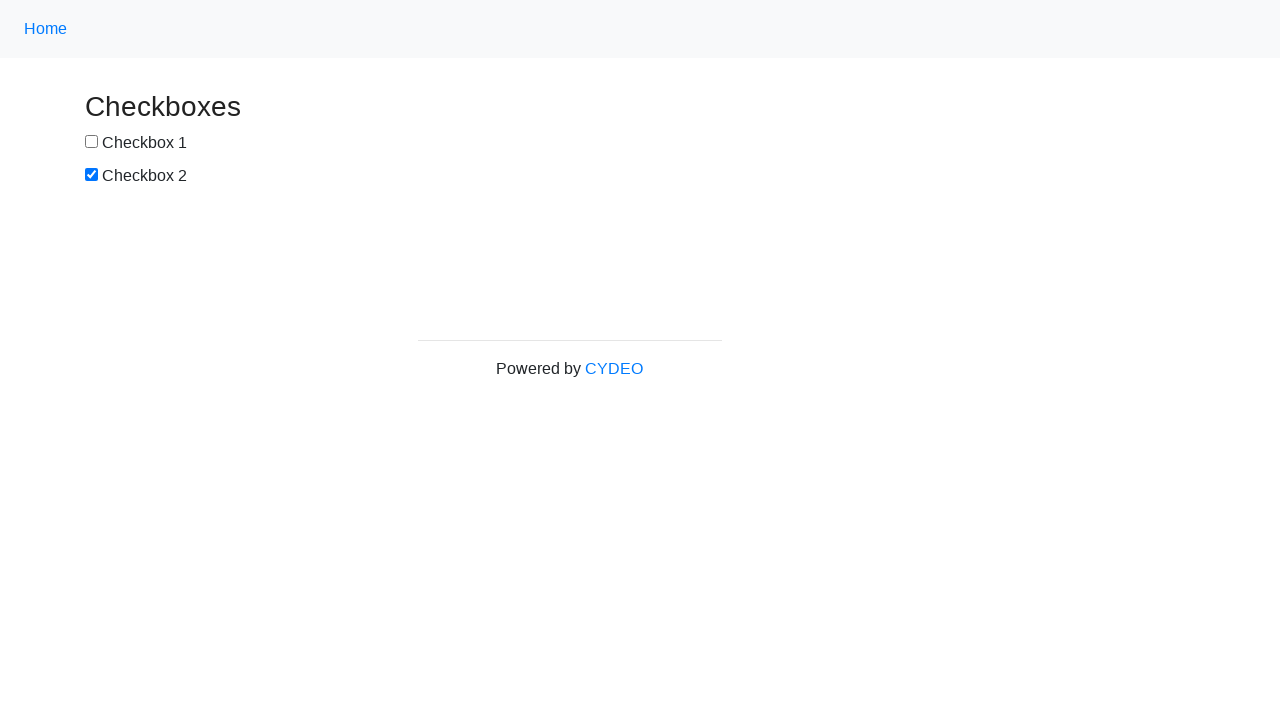

Clicked checkbox #1 to select it at (92, 142) on input[name='checkbox1']
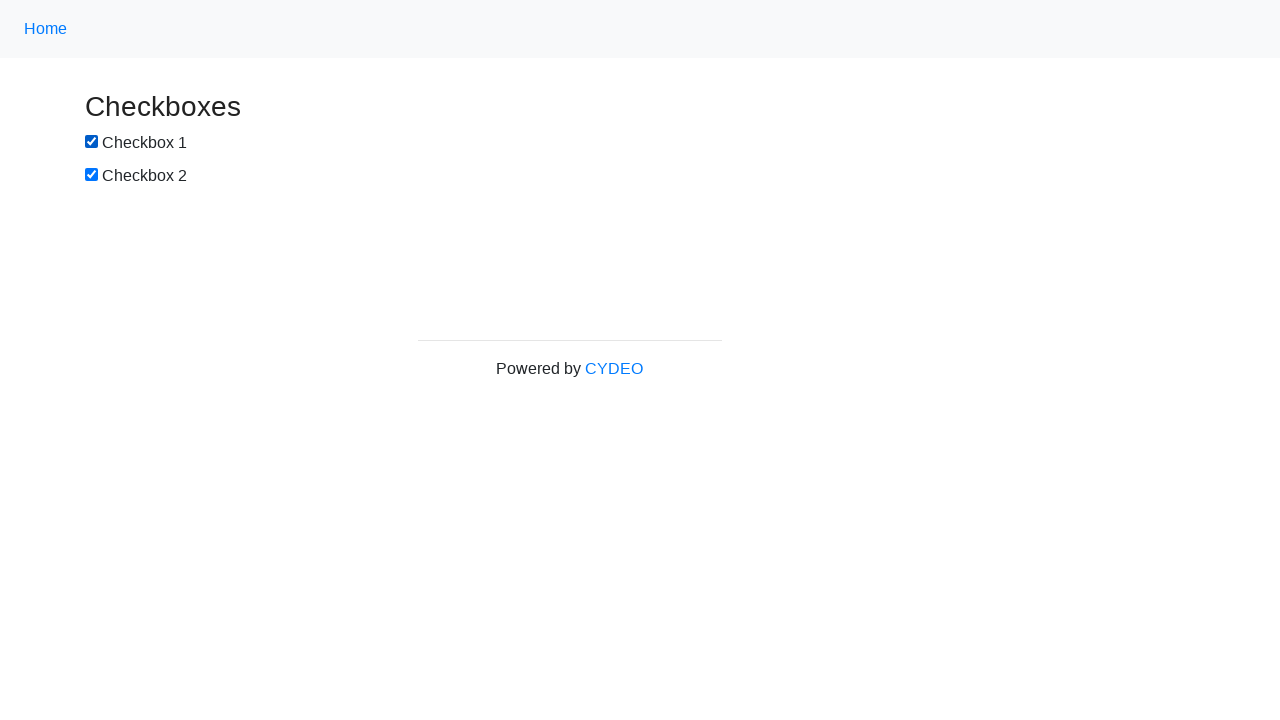

Clicked checkbox #2 to deselect it at (92, 175) on input[name='checkbox2']
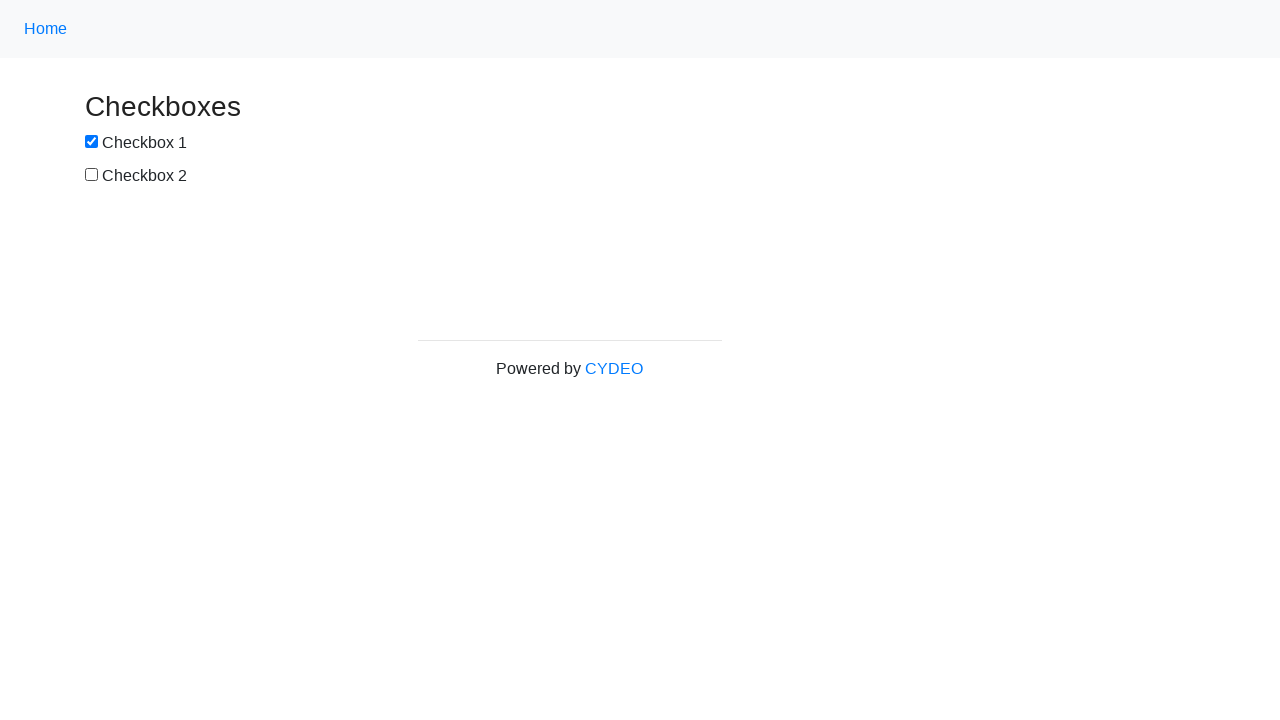

Verified checkbox #1 is now selected
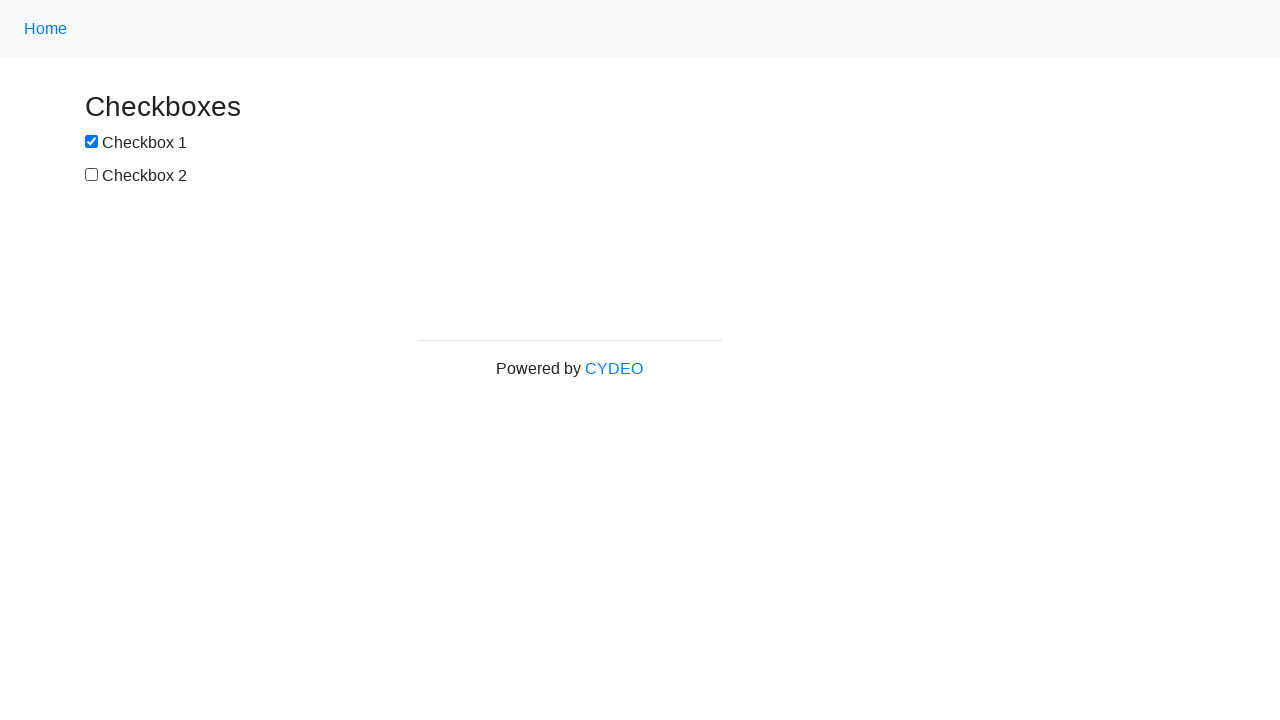

Verified checkbox #2 is now deselected
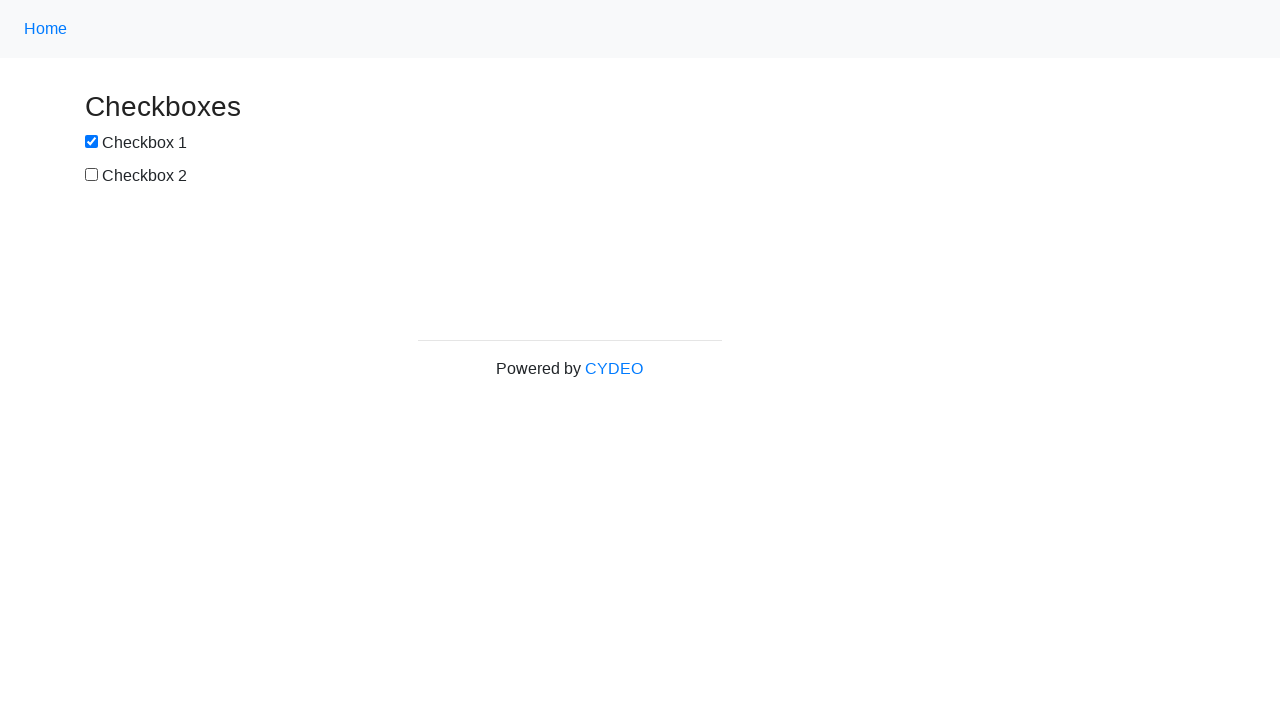

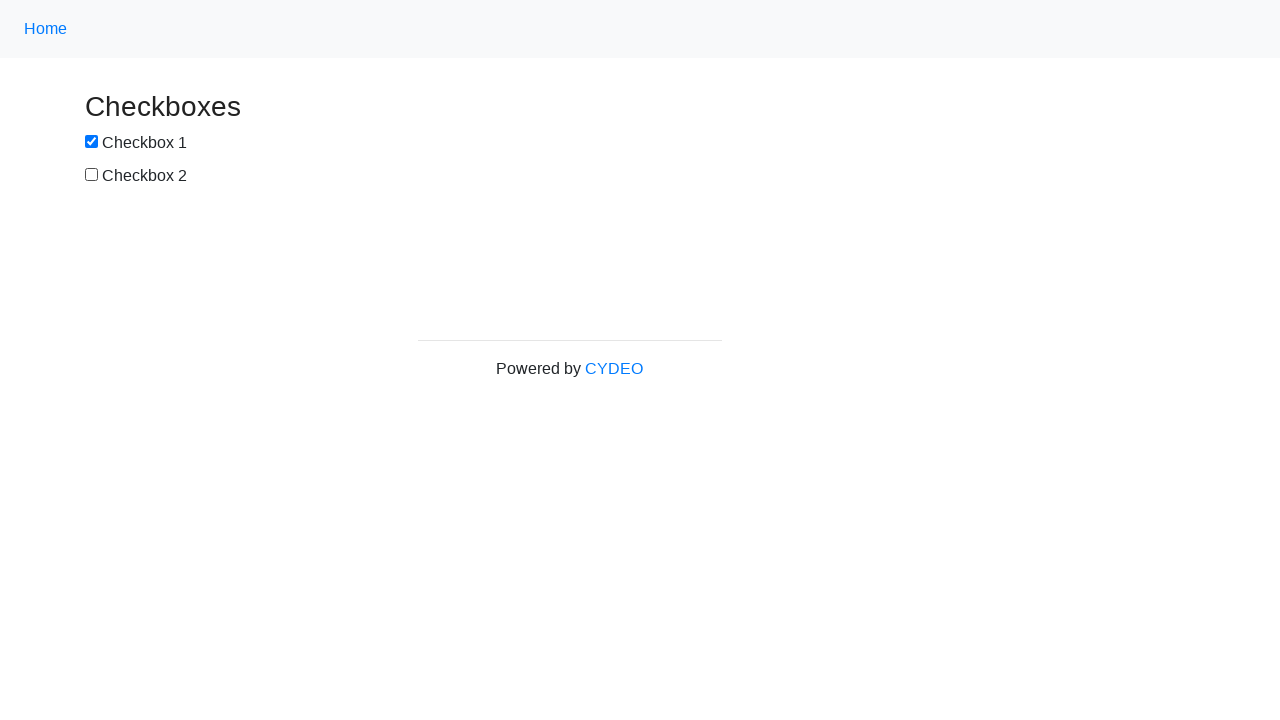